Tests the age form by entering a name and age, submitting the form, and verifying the response message

Starting URL: https://uljanovs.github.io/site/examples/age

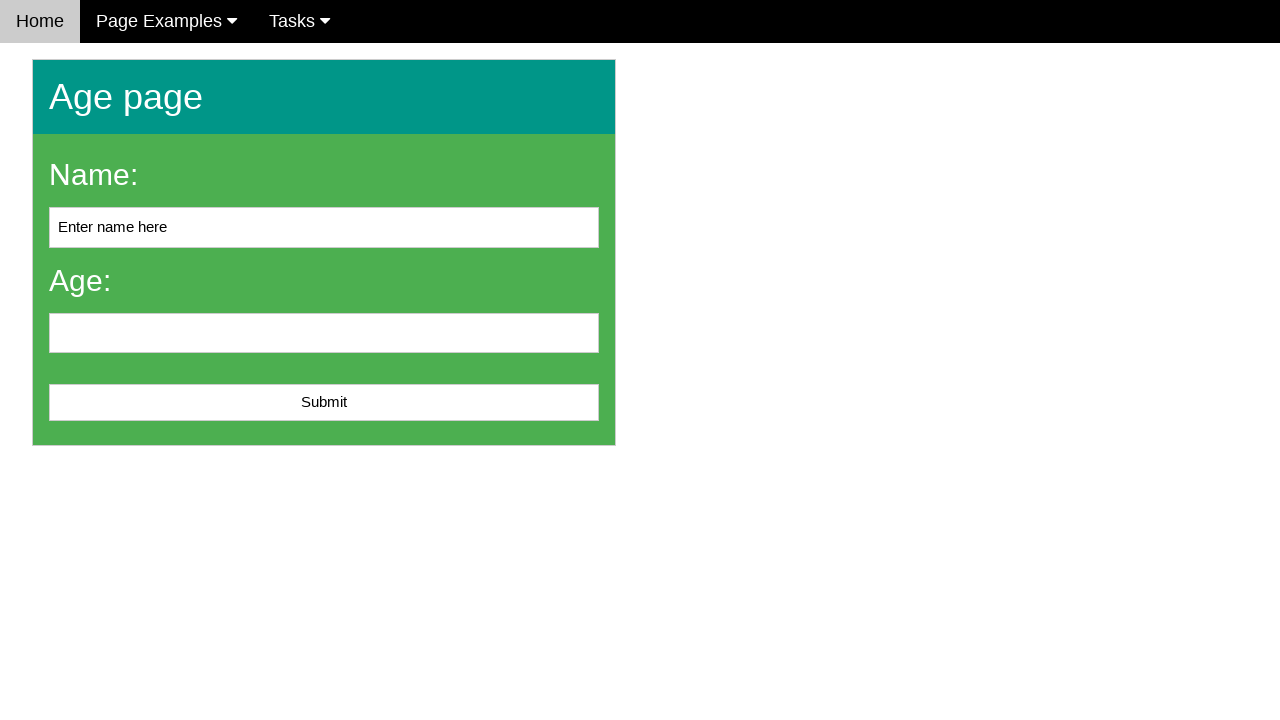

Cleared the name field on #name
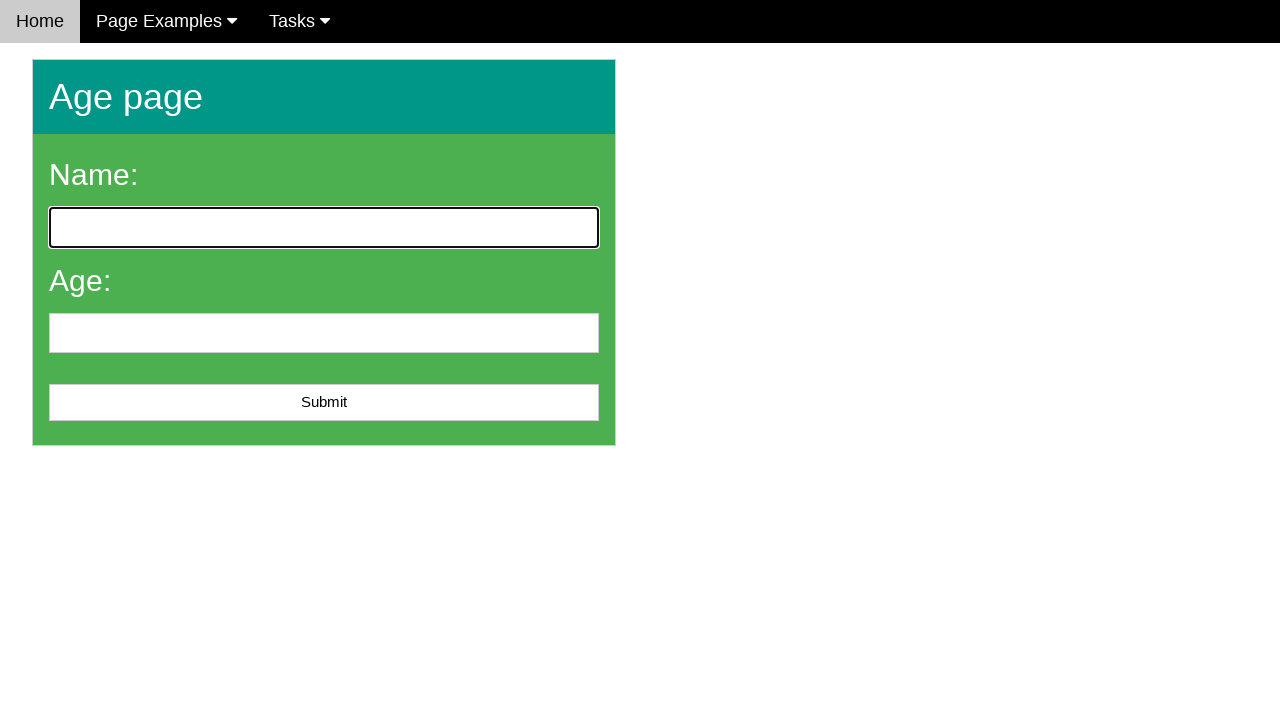

Entered 'Marcus' in the name field on #name
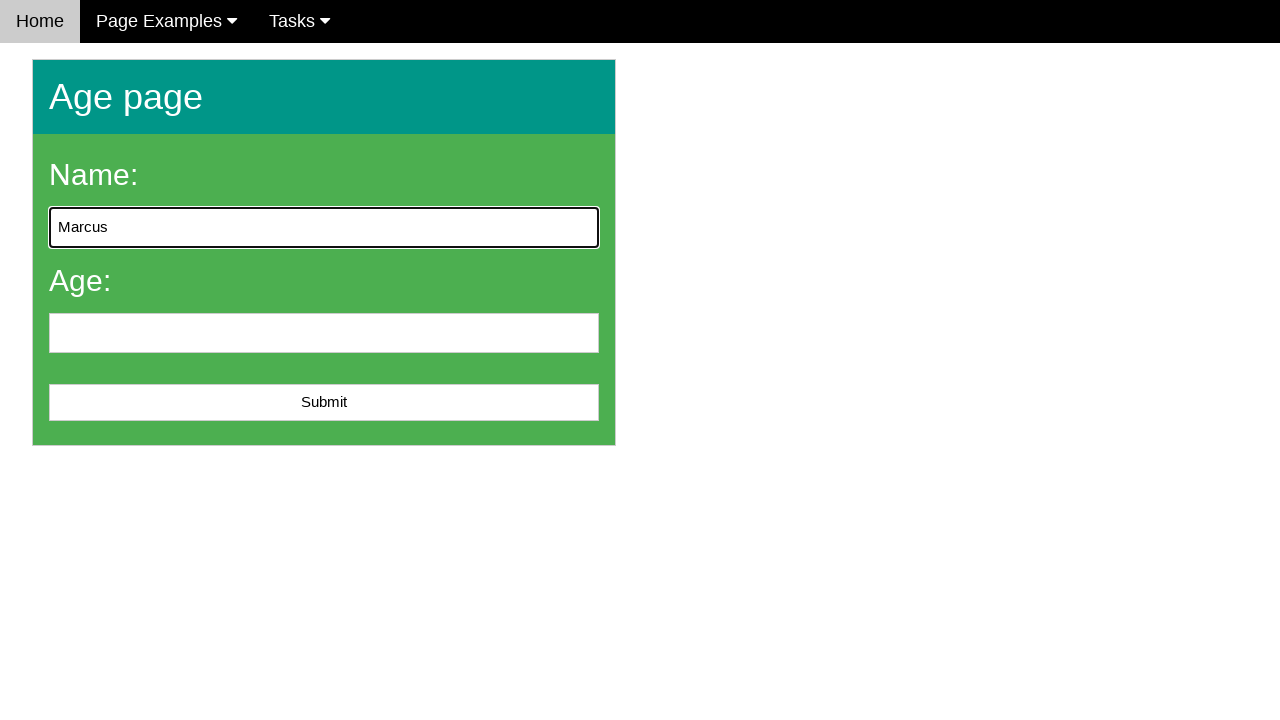

Entered '28' in the age field on #age
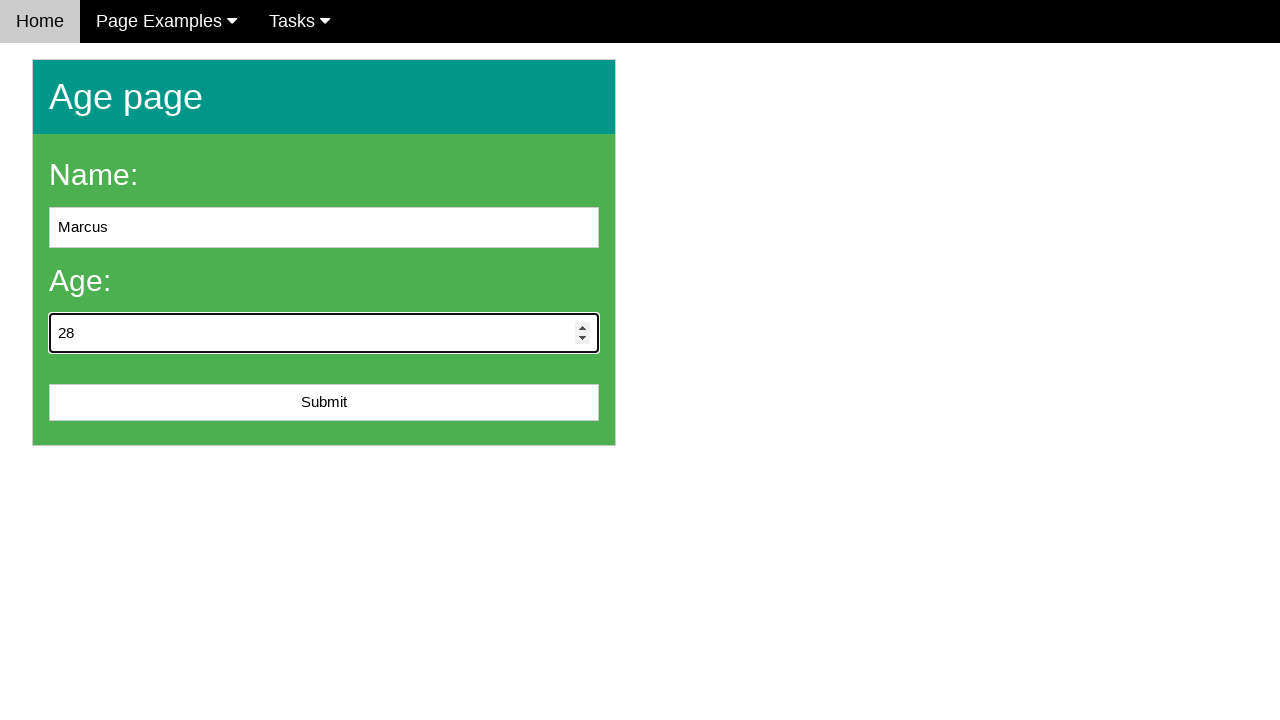

Clicked the submit button to submit the age form at (324, 403) on #submit
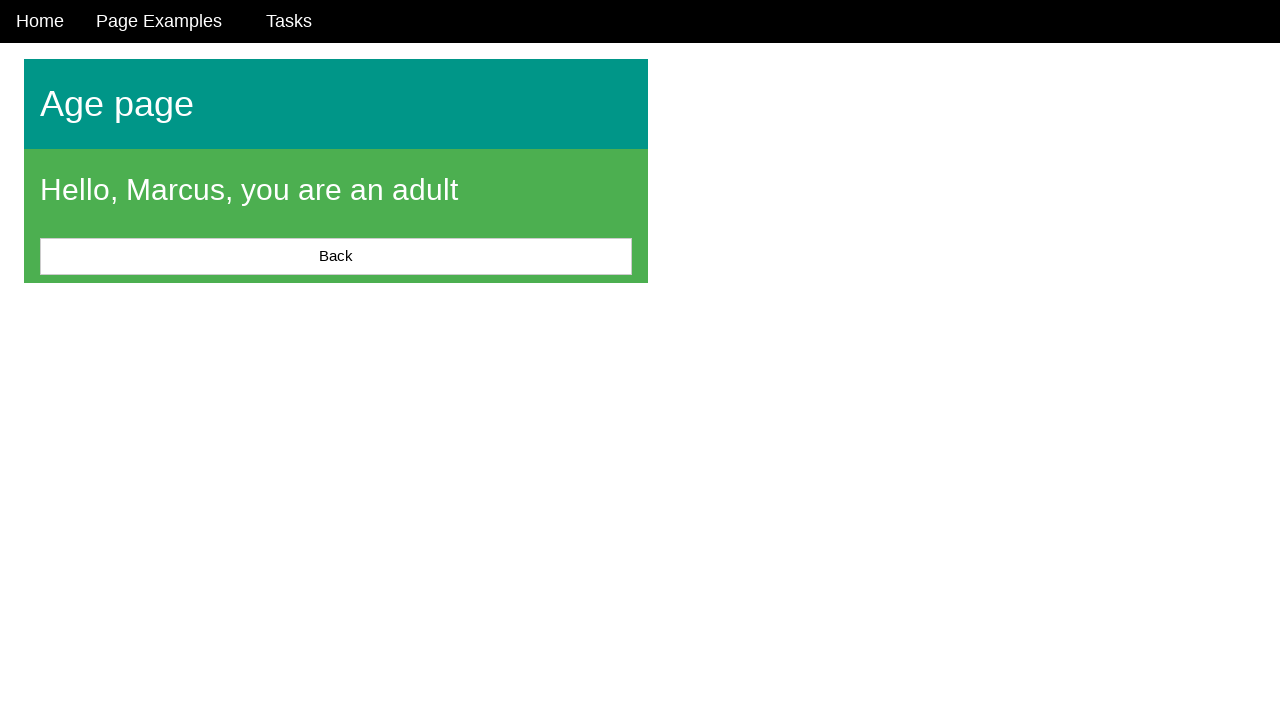

Response message appeared on the page
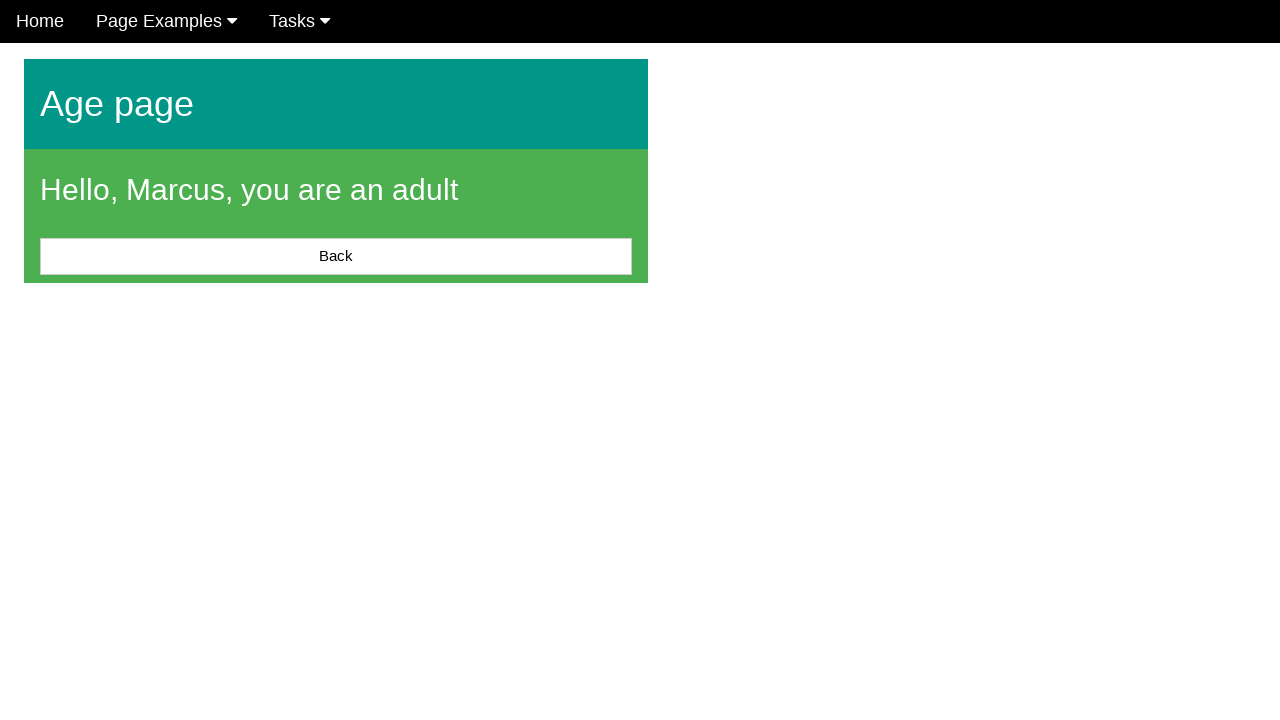

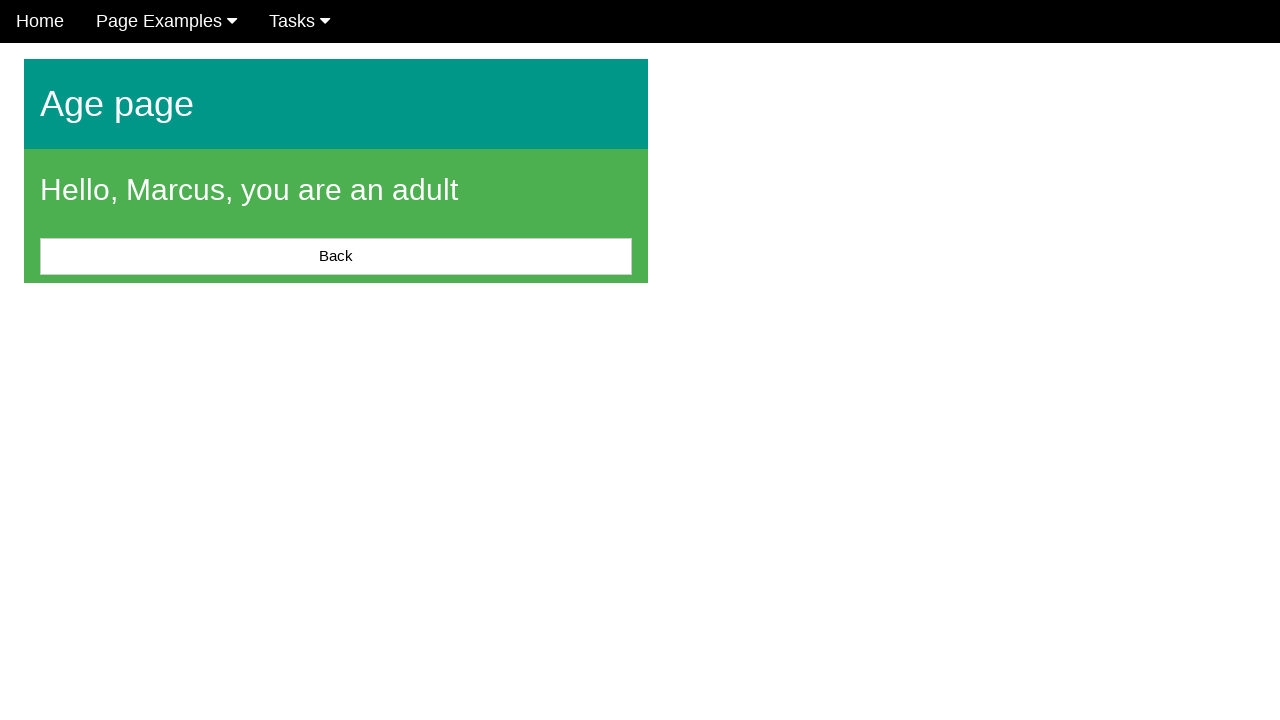